Tests mouse hover functionality by hovering over a button to reveal dropdown menu items and clicking on a specific item

Starting URL: http://seleniumpractise.blogspot.com/2016/08/how-to-perform-mouse-hover-in-selenium.html

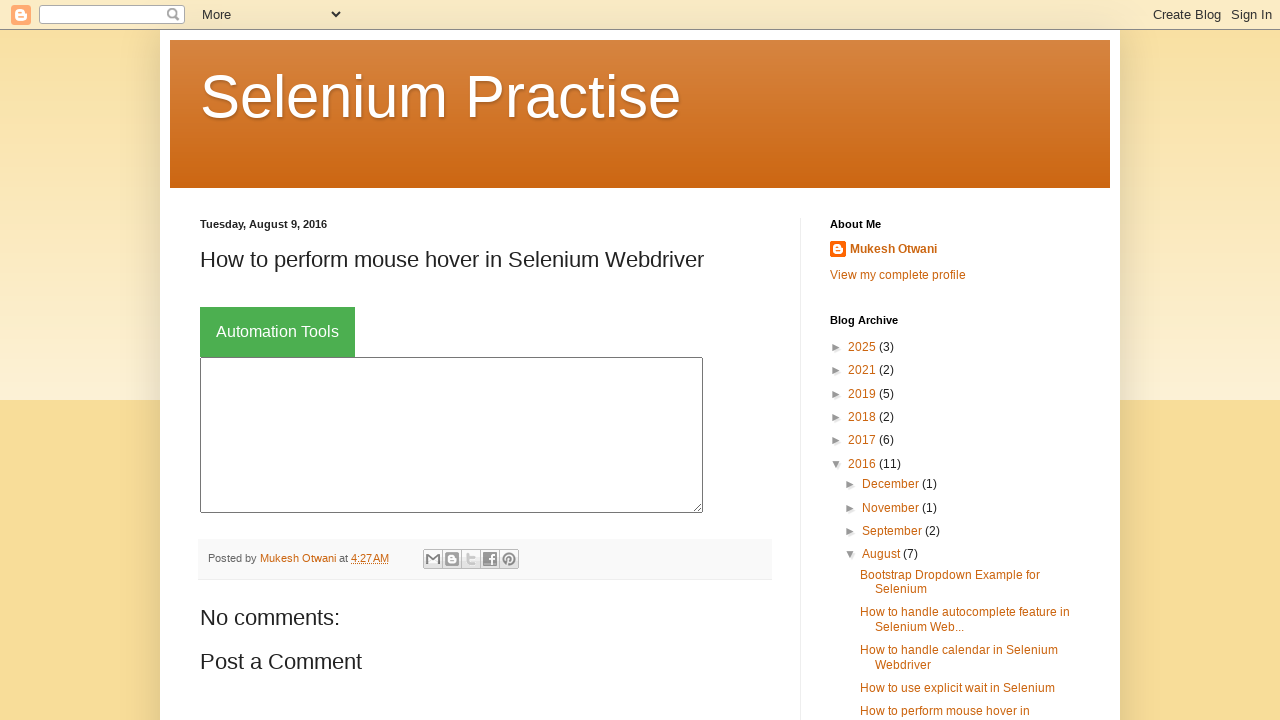

Hovered over Automation Tools button to reveal dropdown menu at (278, 332) on xpath=//button[contains(text(),'Automation Tools')]
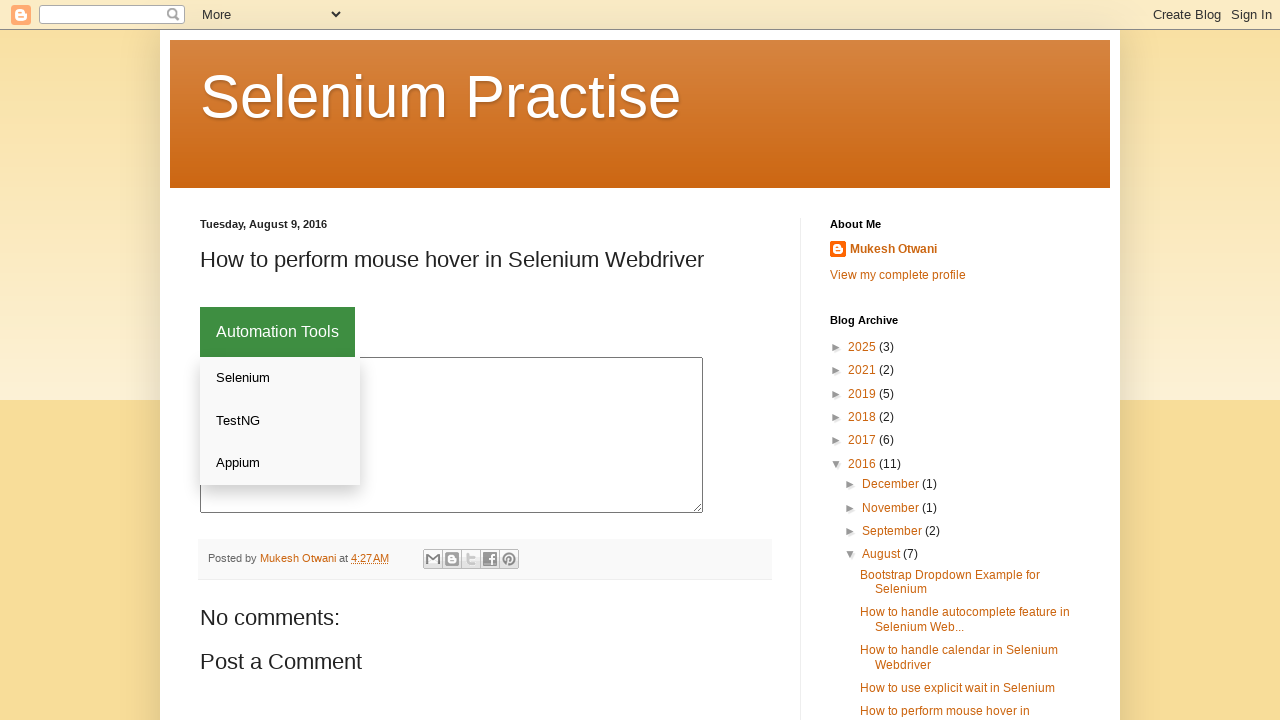

Dropdown content became visible
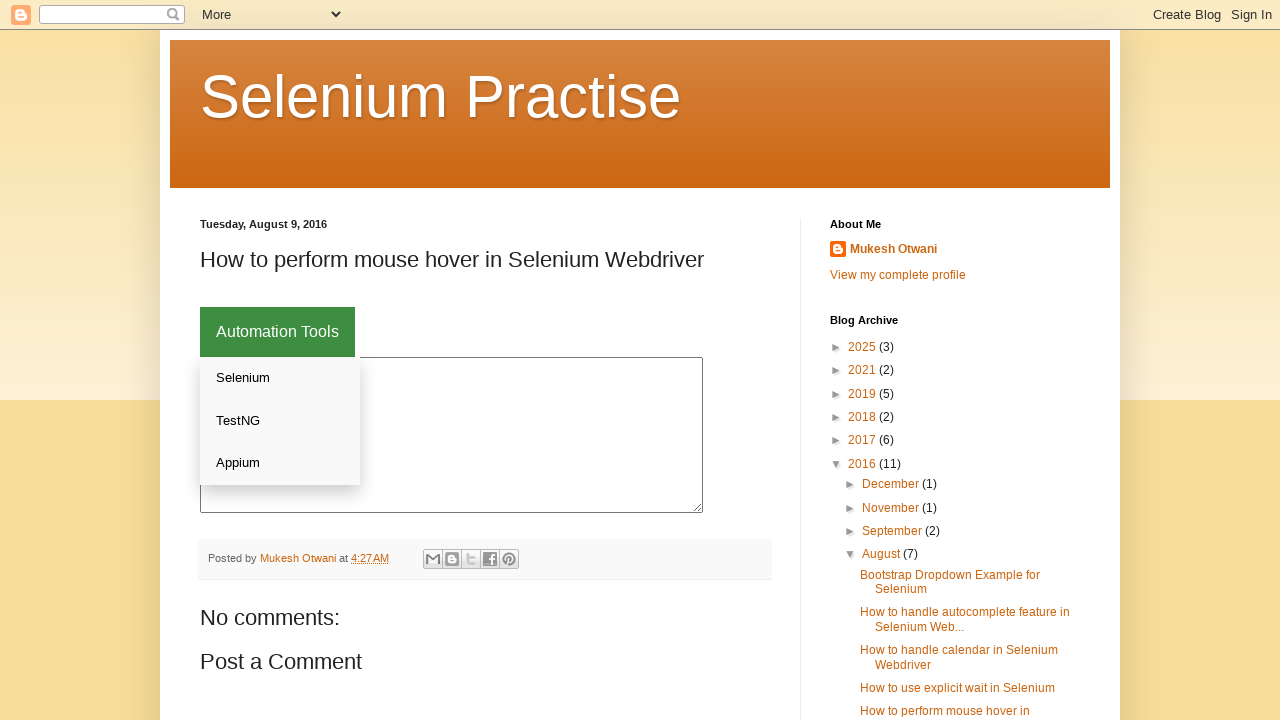

Clicked on Appium link in dropdown menu at (280, 463) on xpath=//*[@class='dropdown-content']//a >> nth=2
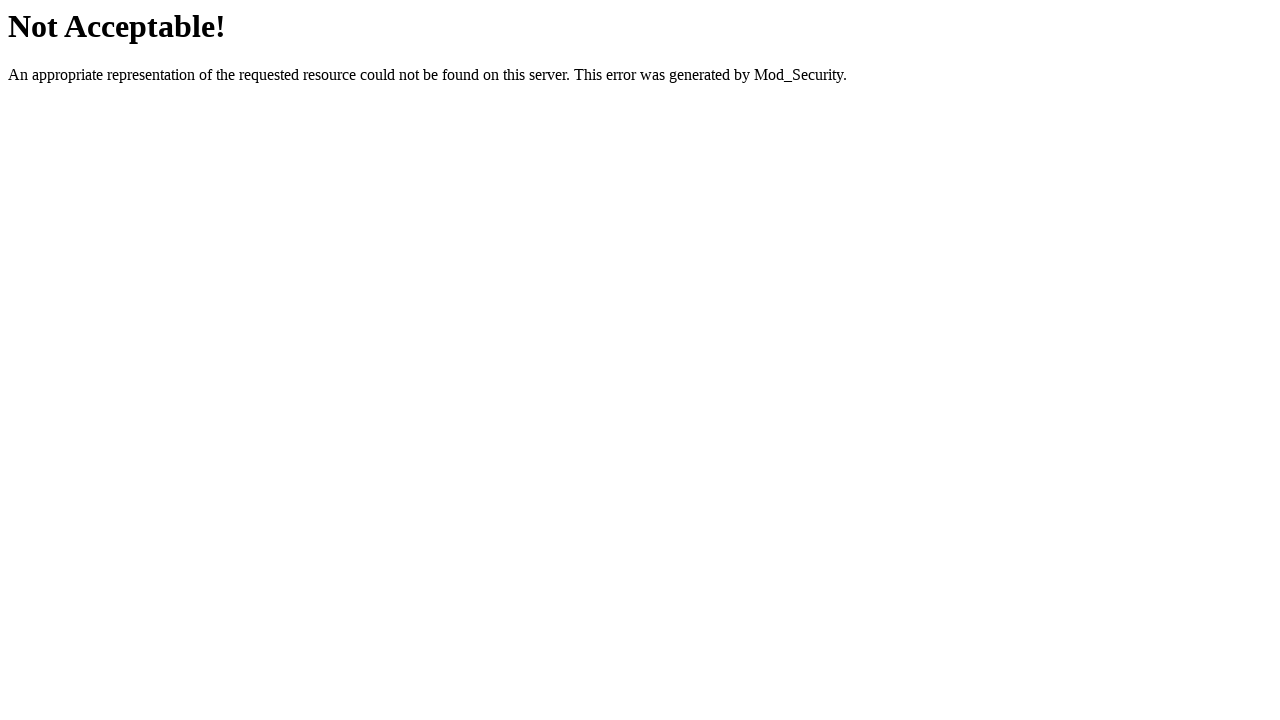

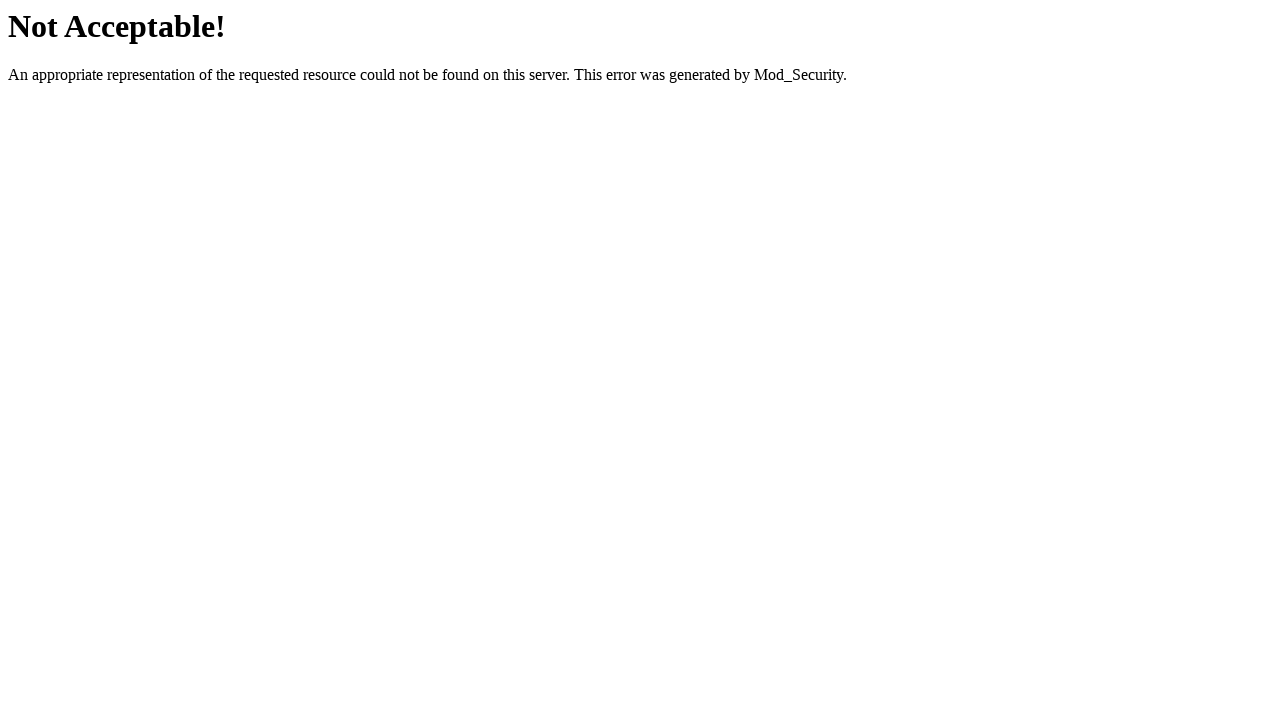